Tests form submission by clicking the submit button and verifying the confirmation message

Starting URL: https://www.selenium.dev/selenium/web/web-form.html

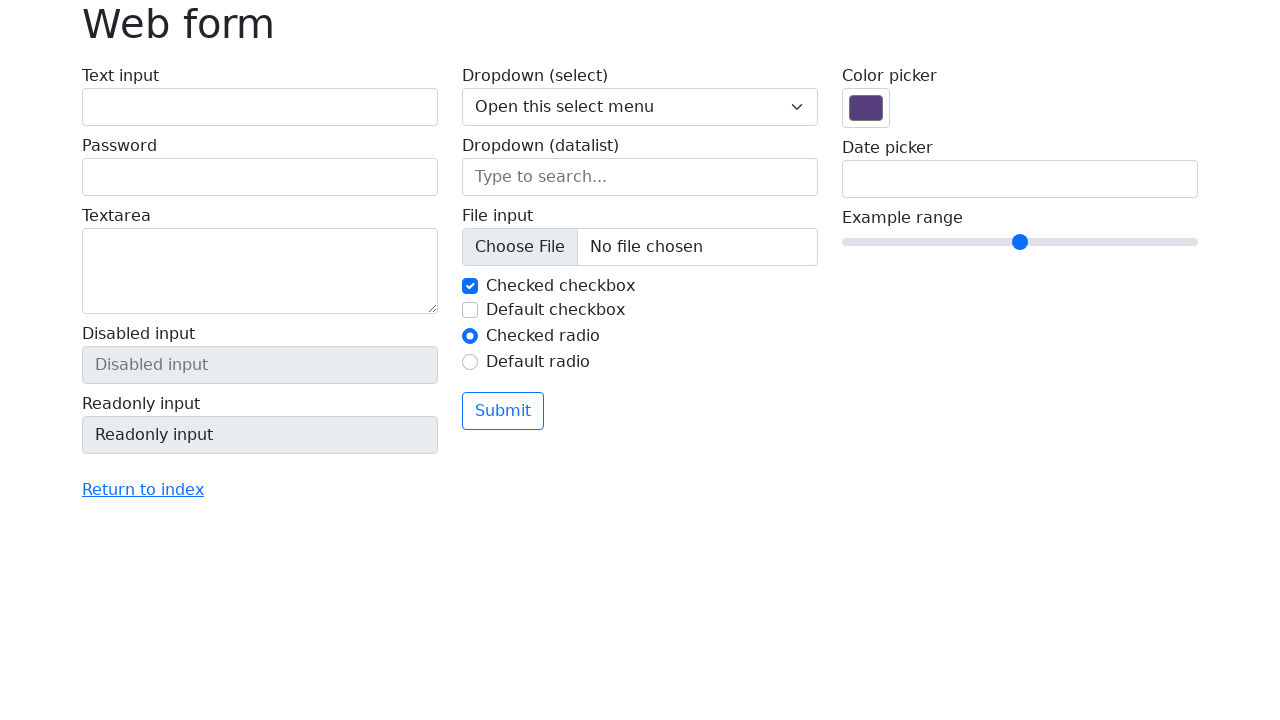

Clicked submit button on form at (503, 411) on button
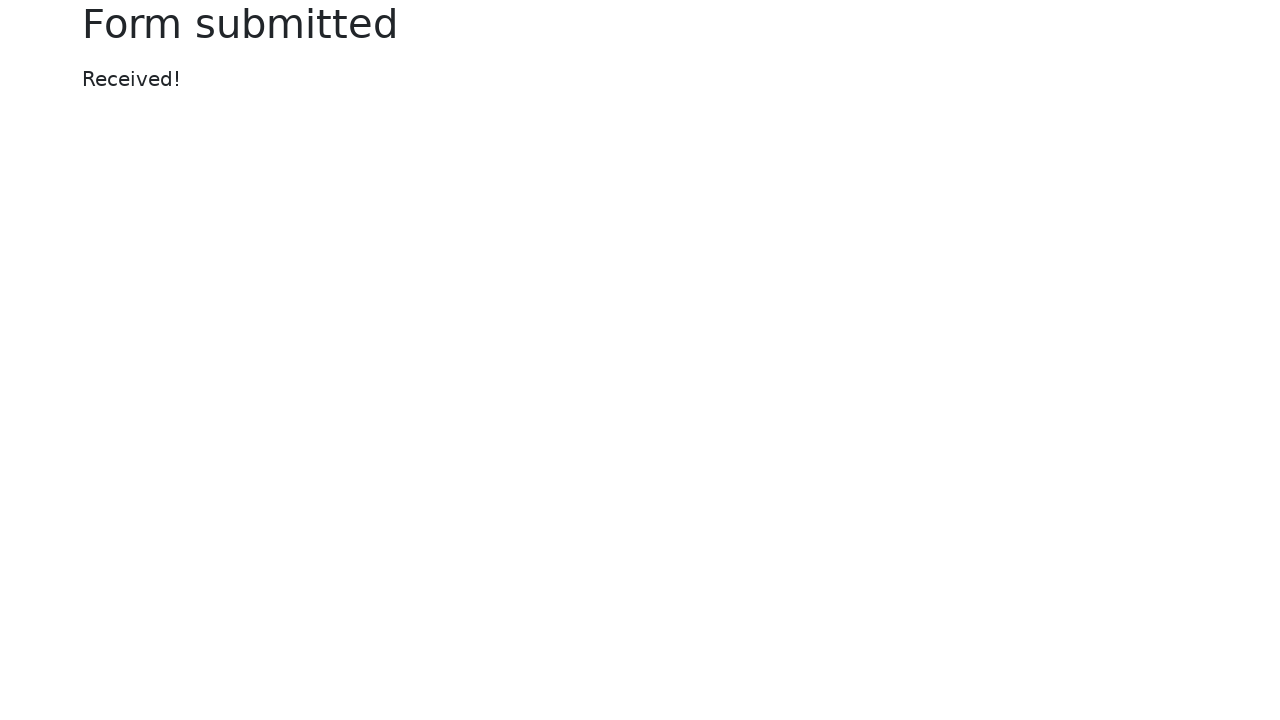

Confirmation message loaded after form submission
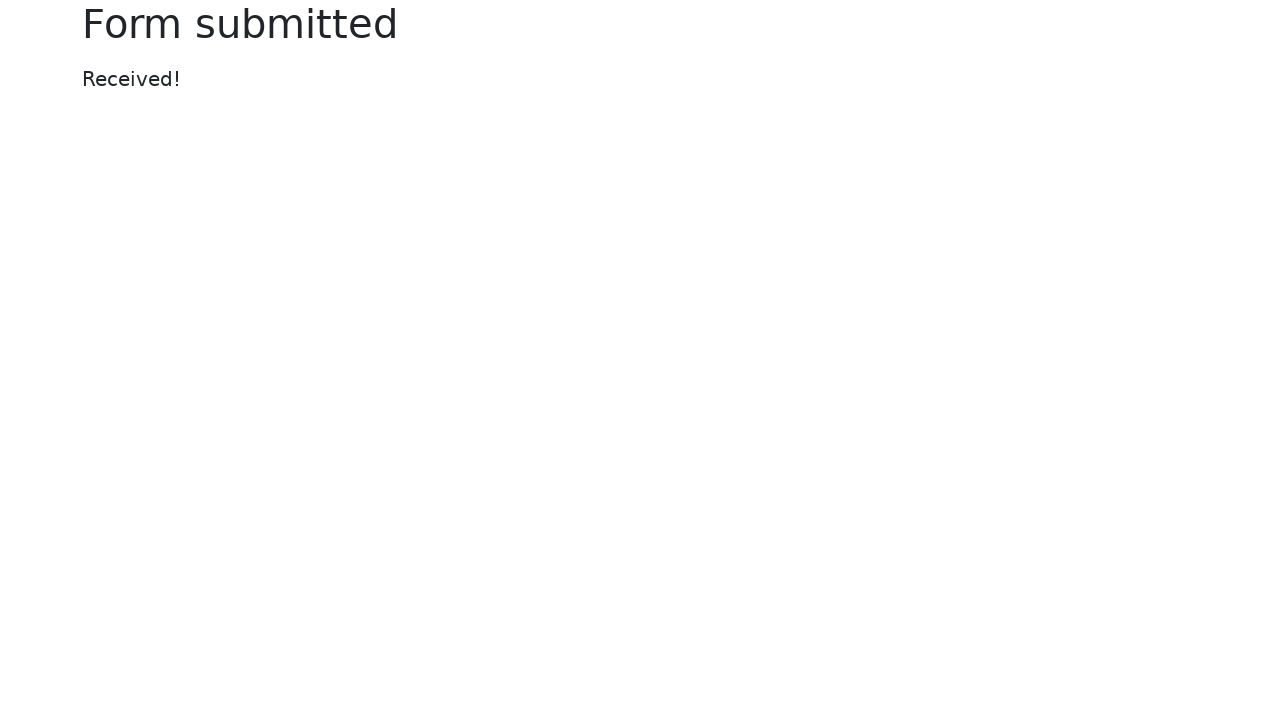

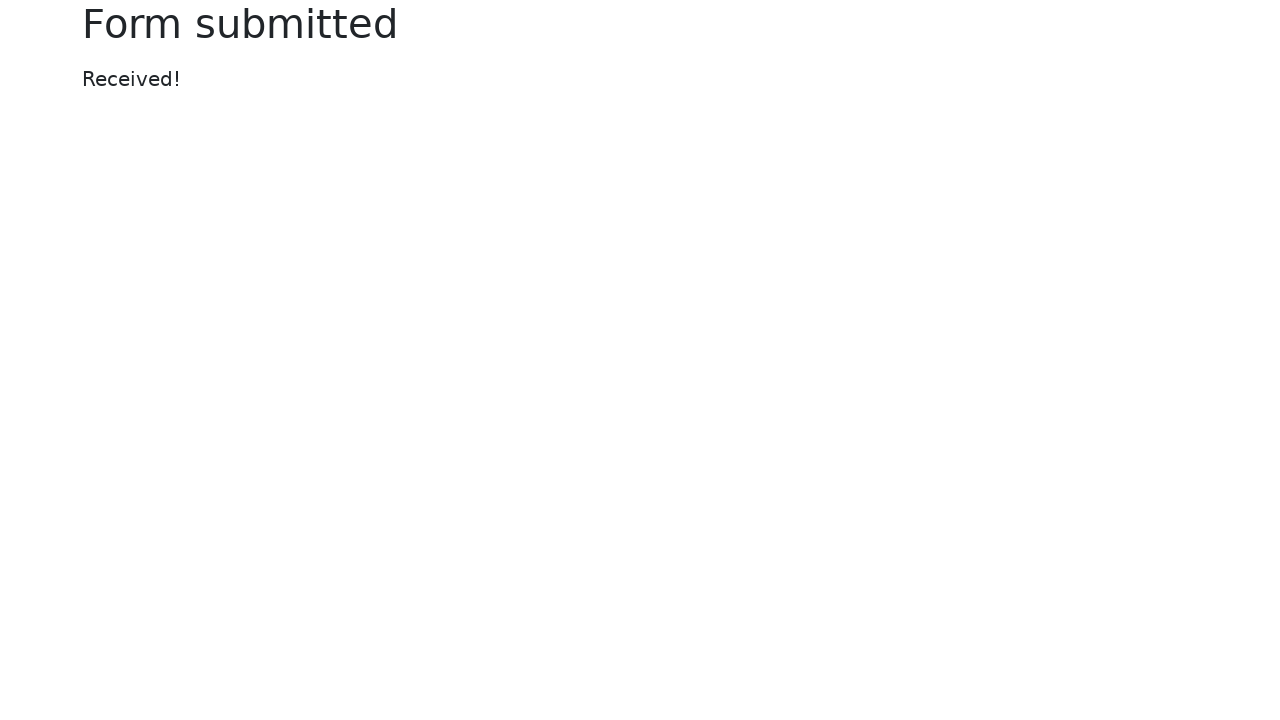